Tests the search functionality by opening the search modal and entering a search query

Starting URL: https://webdriver.io/docs/api/

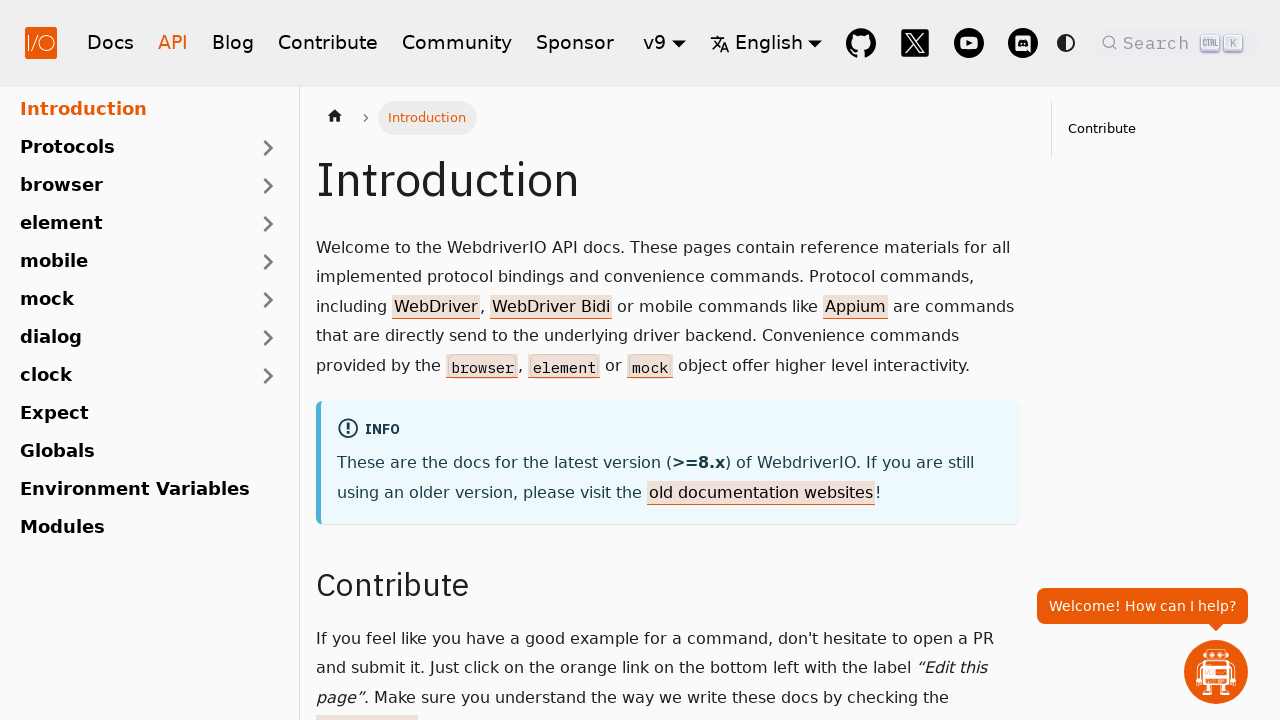

Clicked search button to open search modal at (1177, 42) on xpath=//button[@class='DocSearch DocSearch-Button']
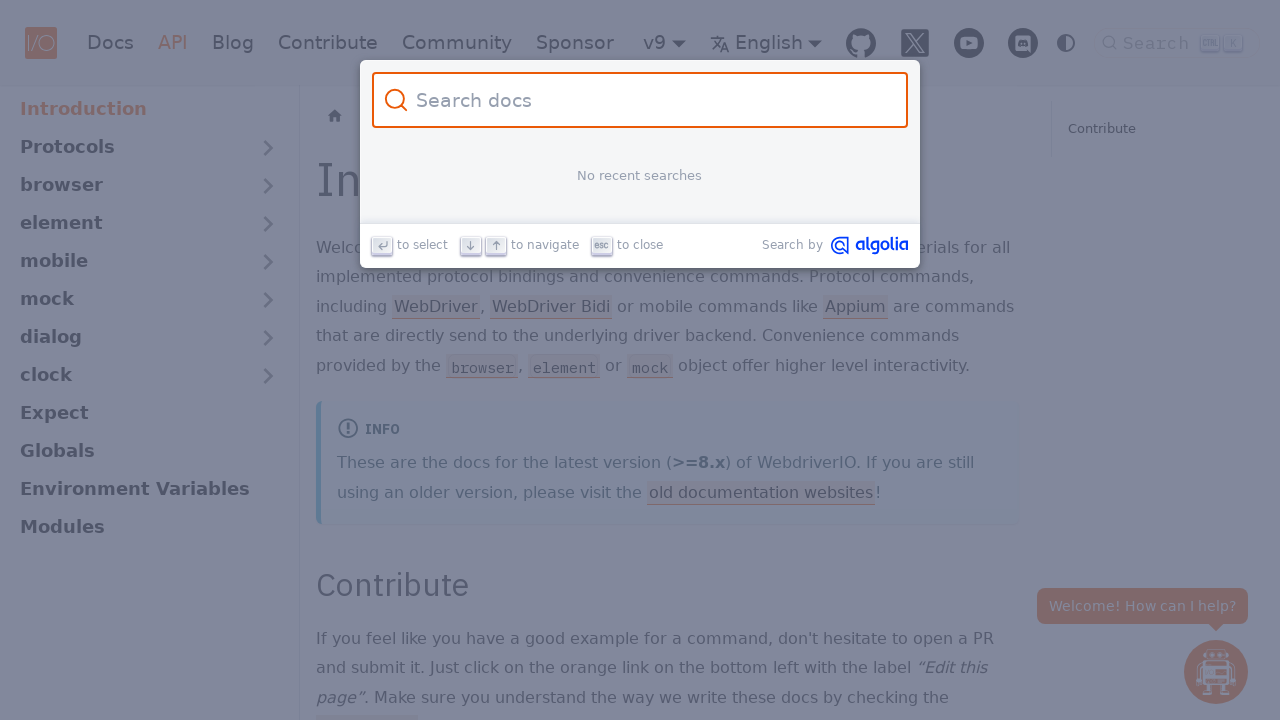

Filled search input with 'browser automation testing' on xpath=//input[@class='DocSearch-Input']
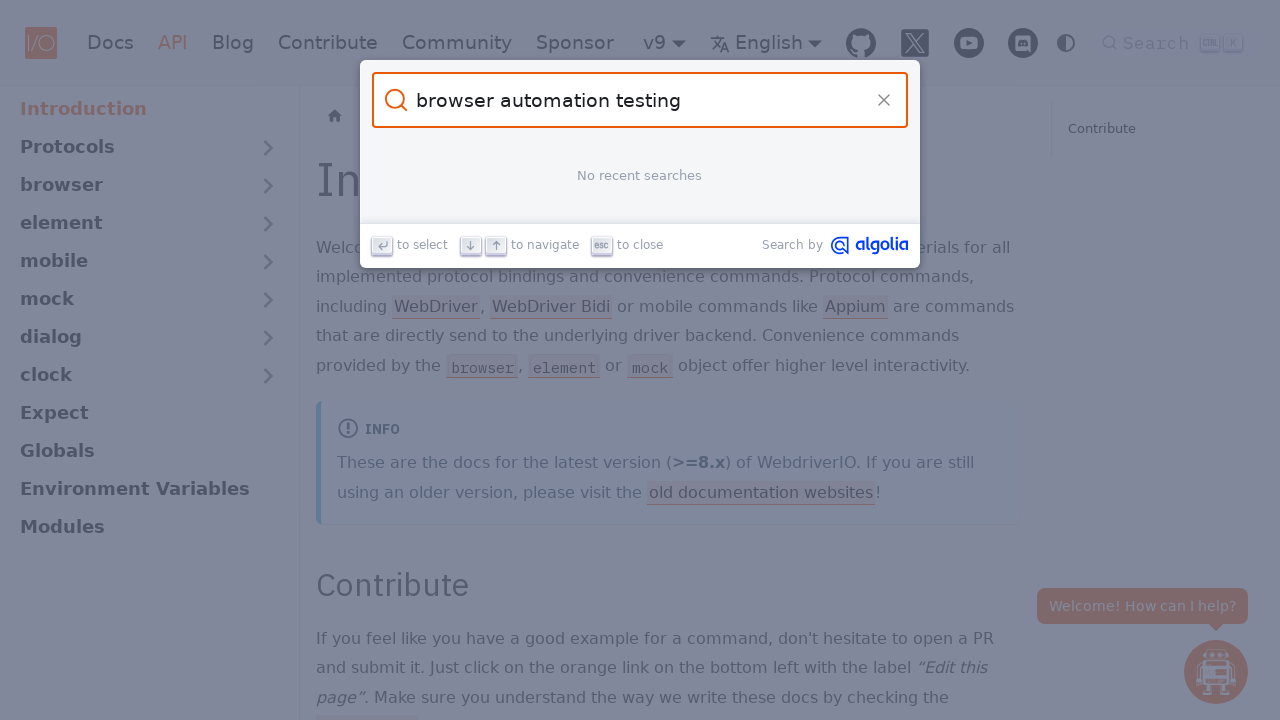

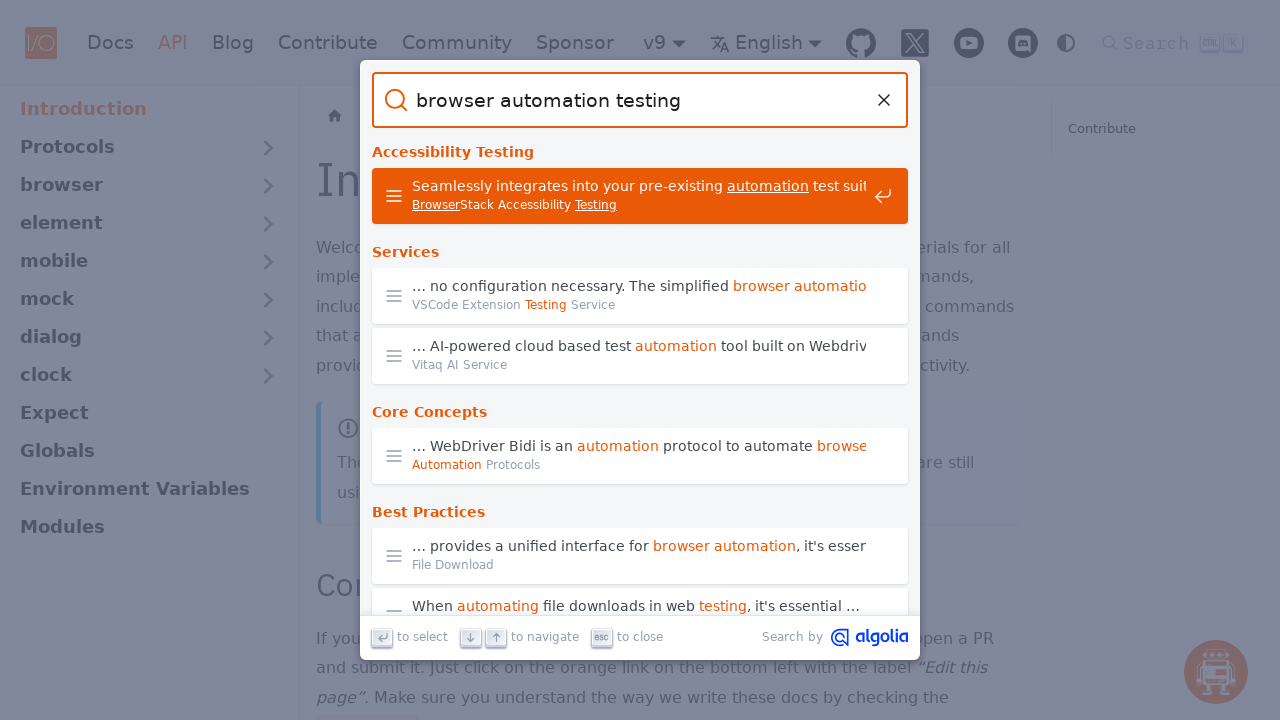